Tests checkbox interactions by checking, unchecking, and verifying checkbox states on an automation practice page

Starting URL: https://rahulshettyacademy.com/AutomationPractice/

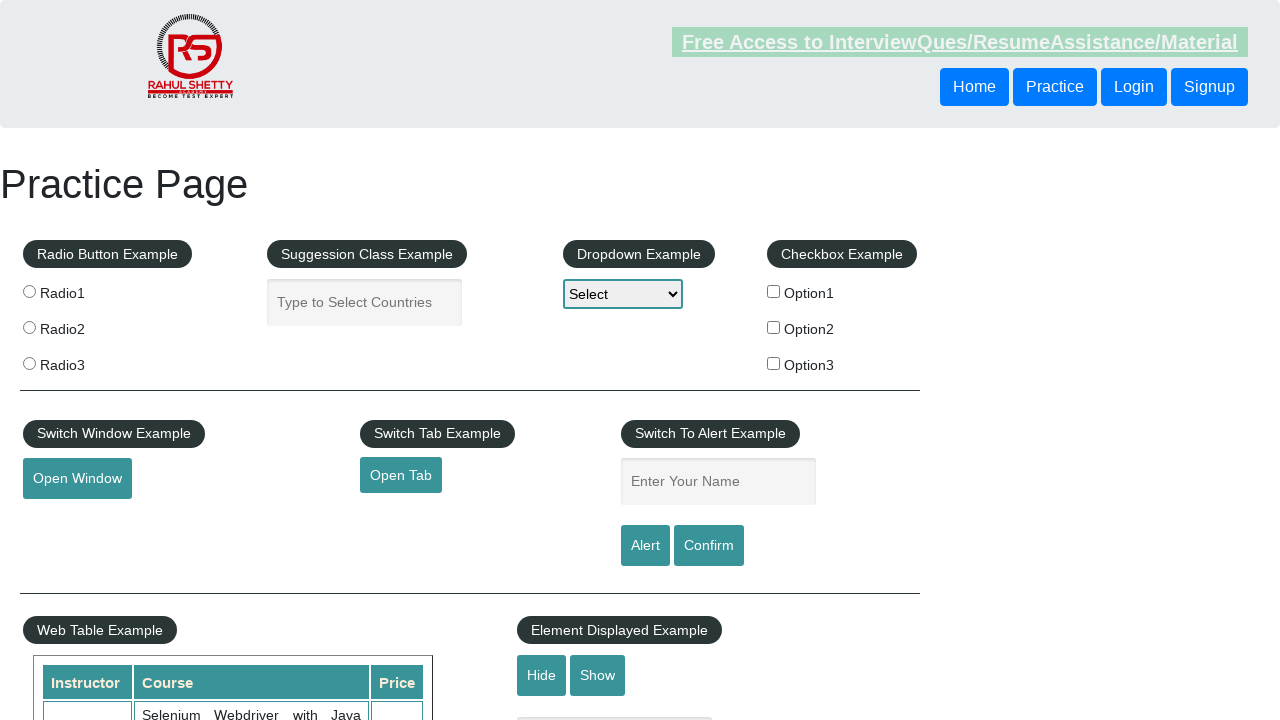

Checked checkbox with ID checkBoxOption1 at (774, 291) on #checkBoxOption1
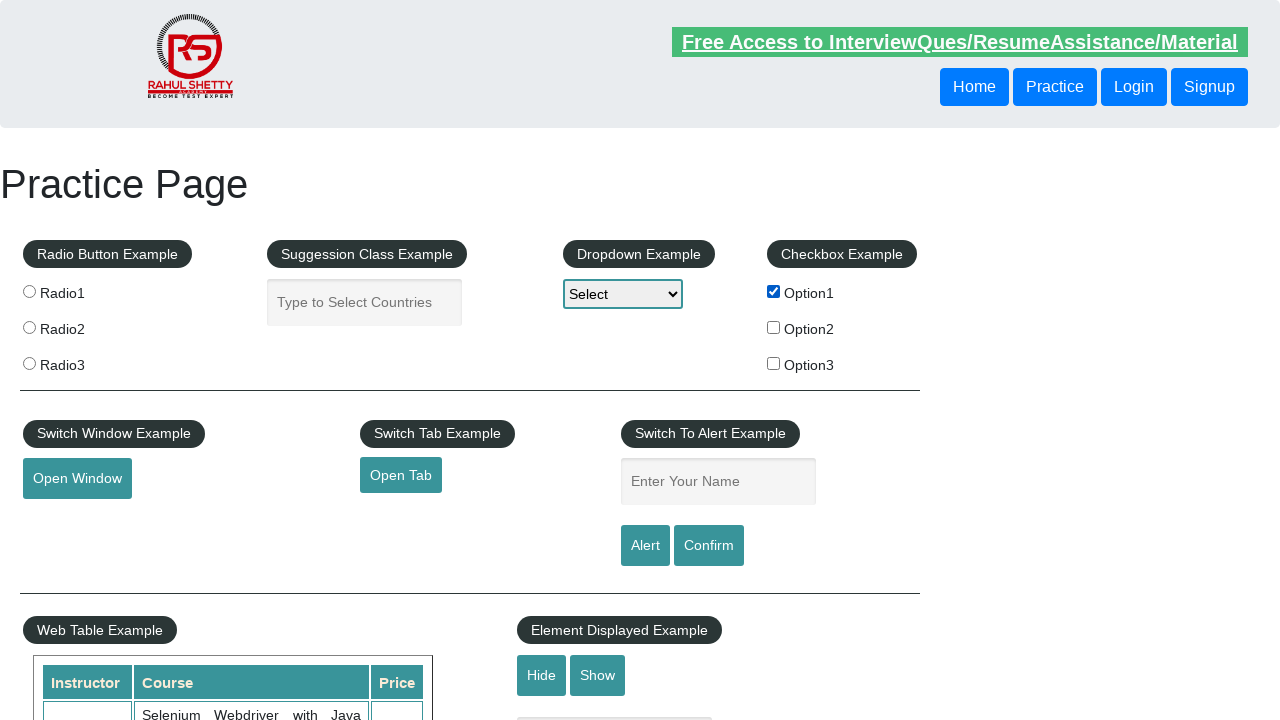

Verified that checkBoxOption1 is checked
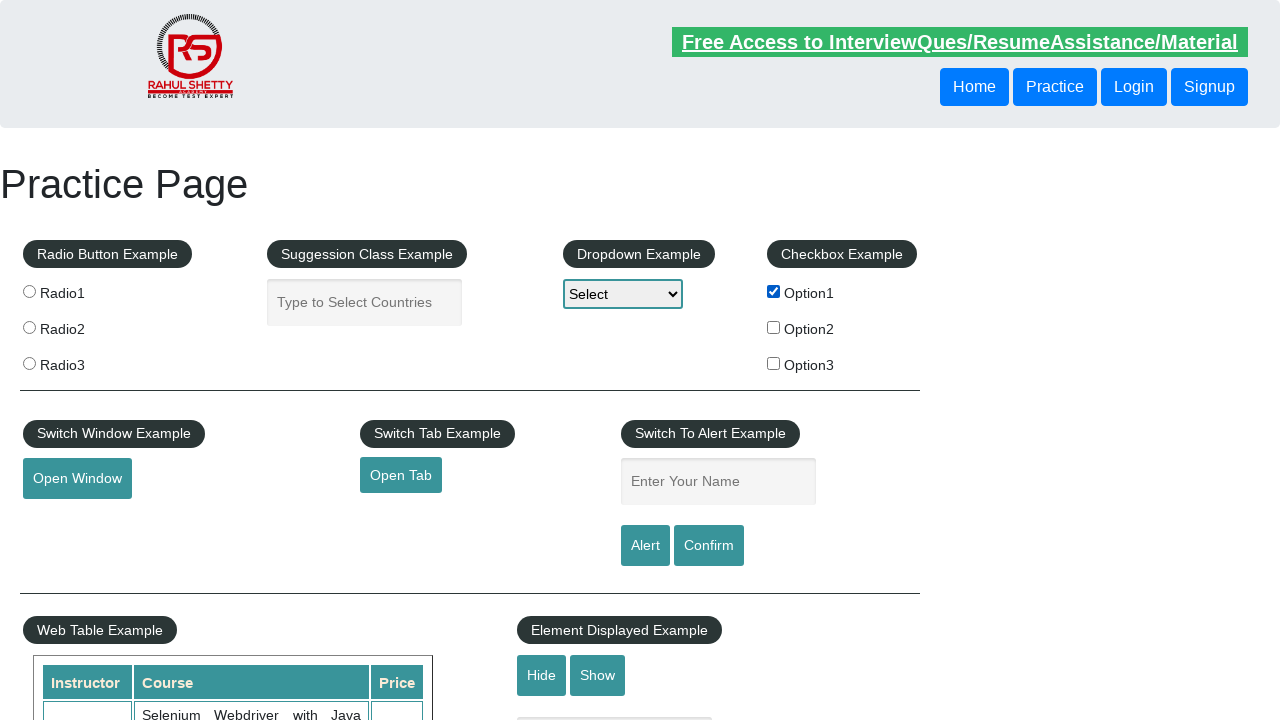

Verified that checkBoxOption1 has value 'option1'
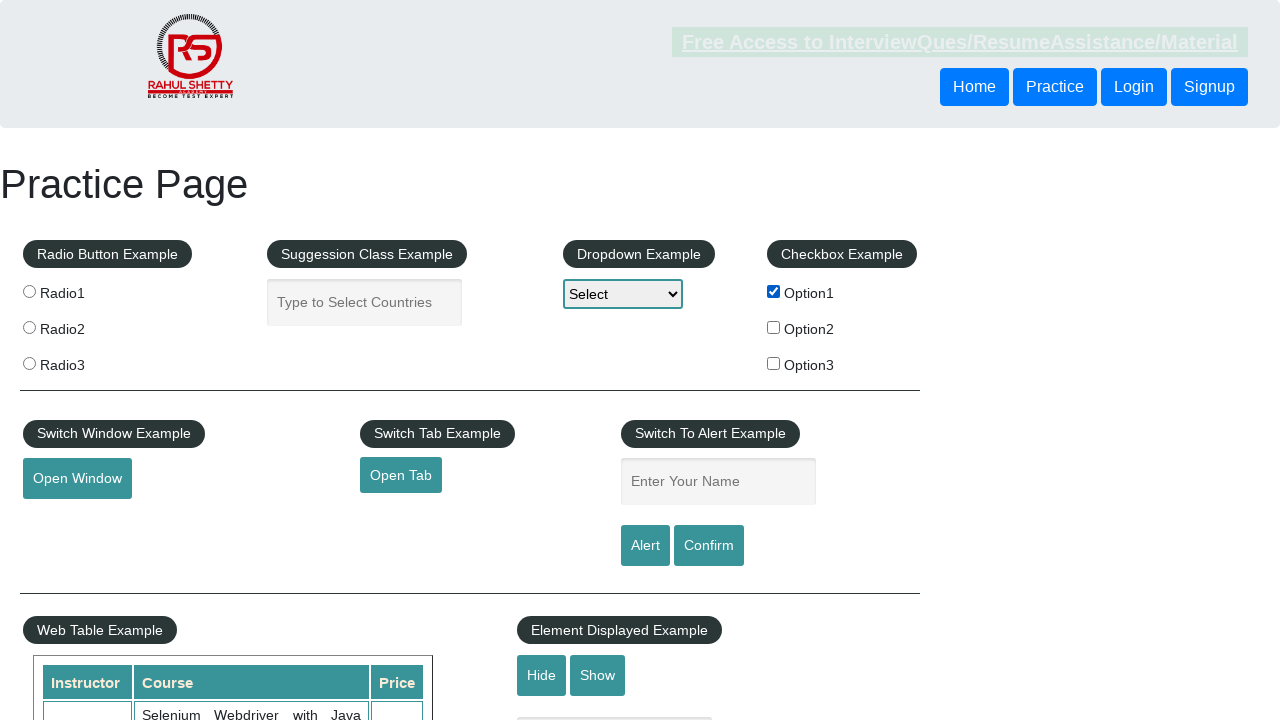

Unchecked checkbox with ID checkBoxOption1 at (774, 291) on #checkBoxOption1
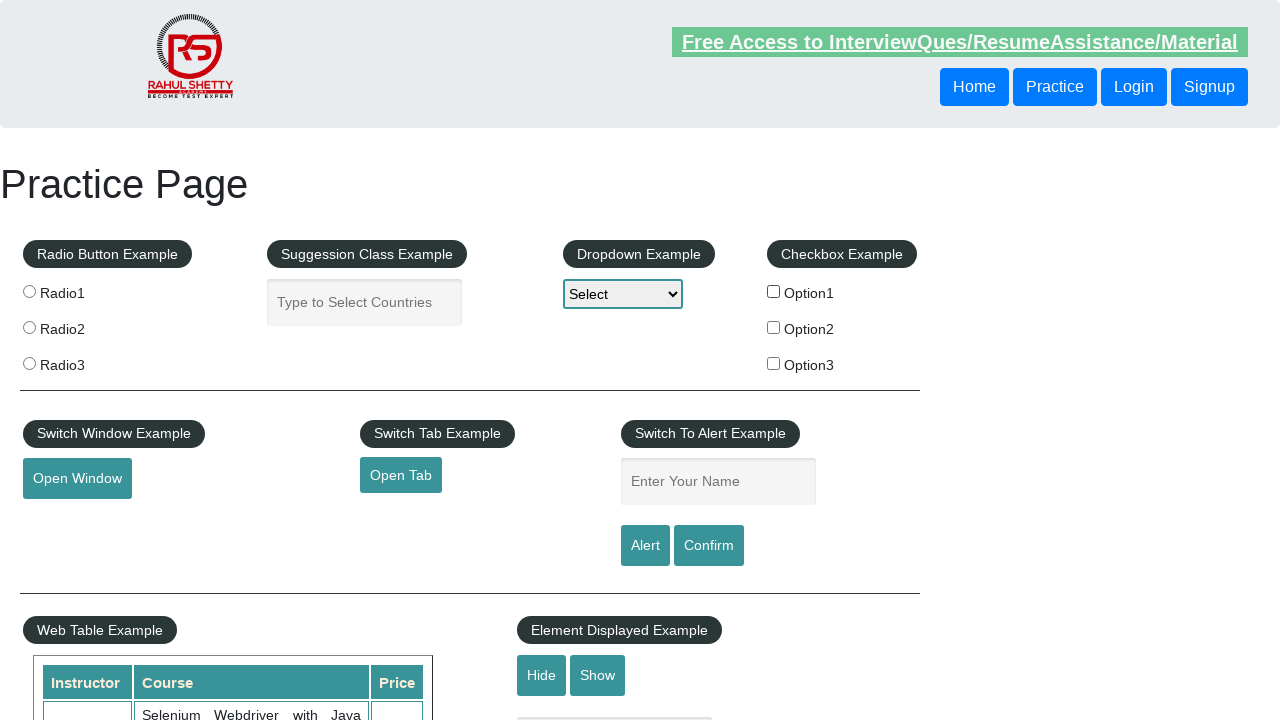

Verified that checkBoxOption1 is unchecked
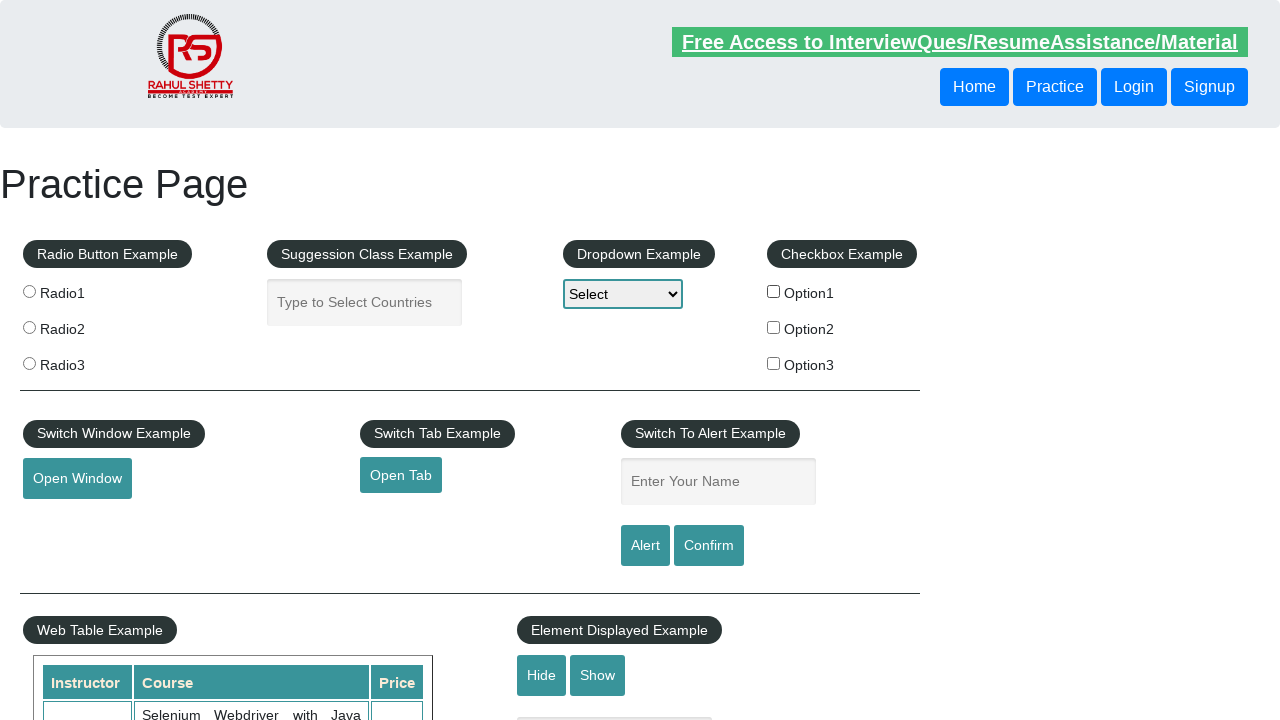

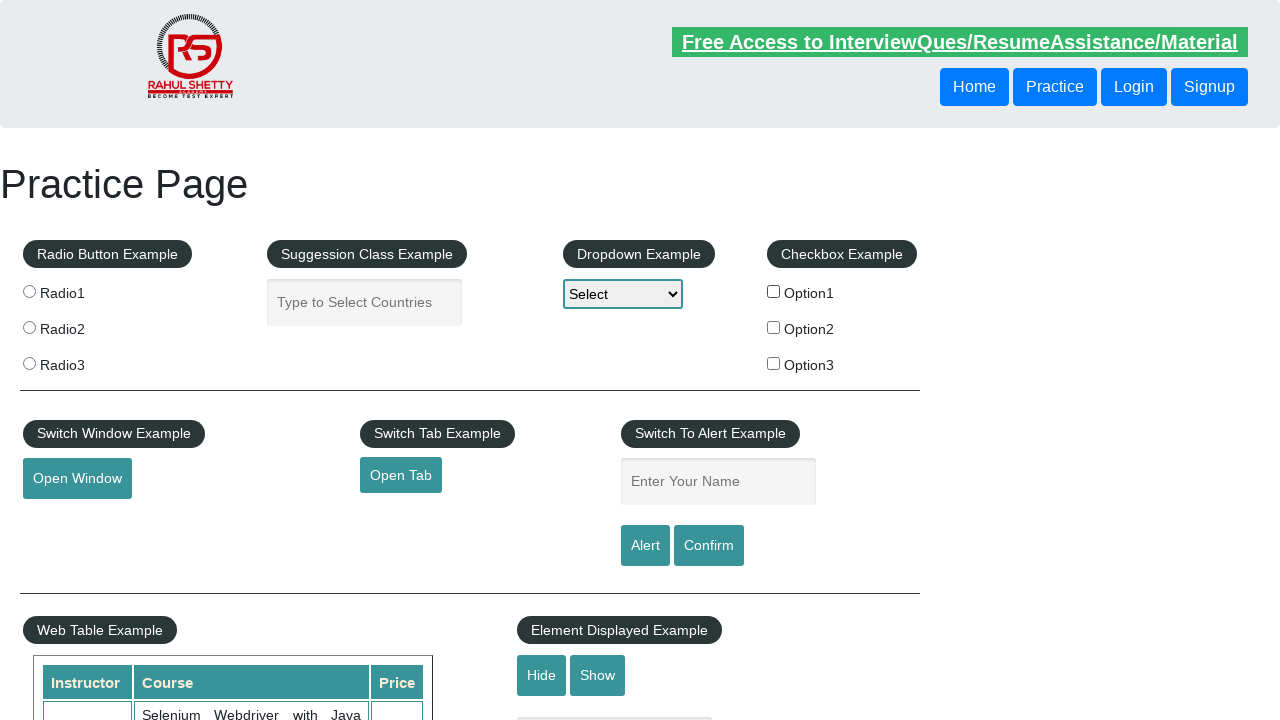